Tests navigation on MetLife website by clicking on the SOLUTIONS link using XPath text matching

Starting URL: https://www.metlife.com

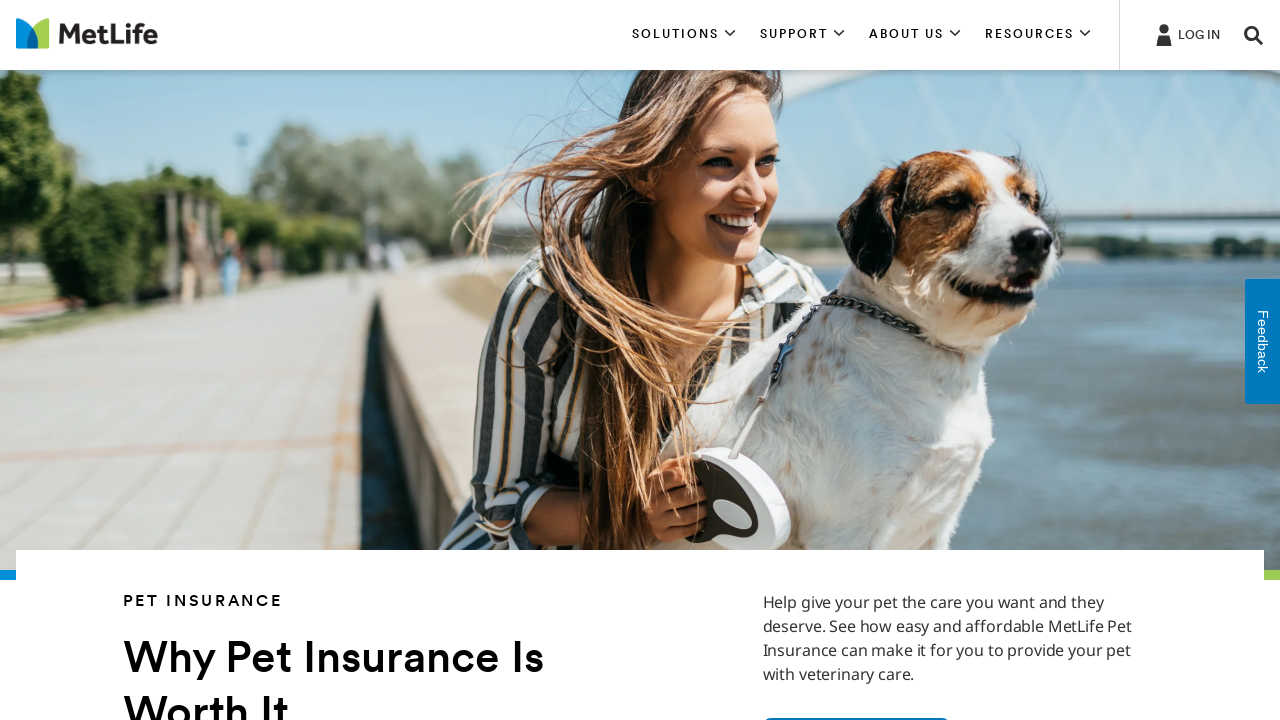

Waited for MetLife page to load (networkidle)
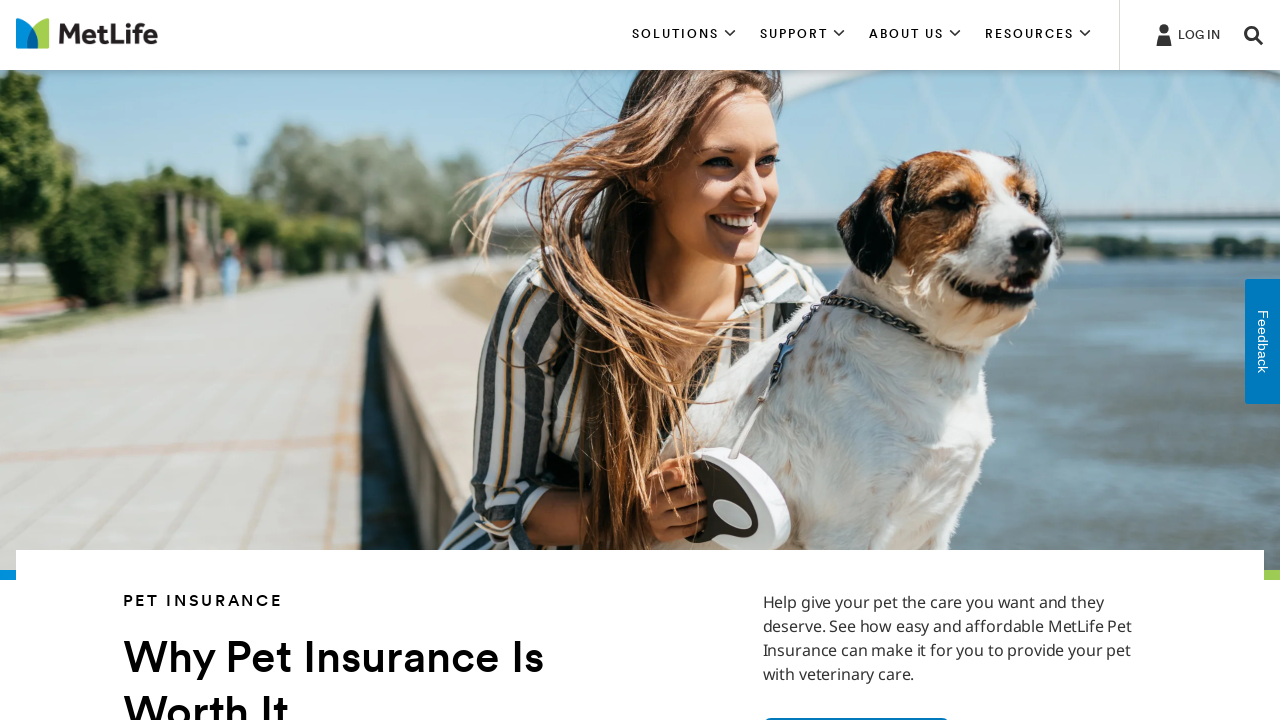

Clicked on SOLUTIONS link using XPath text matching at (684, 35) on xpath=//*[contains(text(),'SOLUTIONS')]
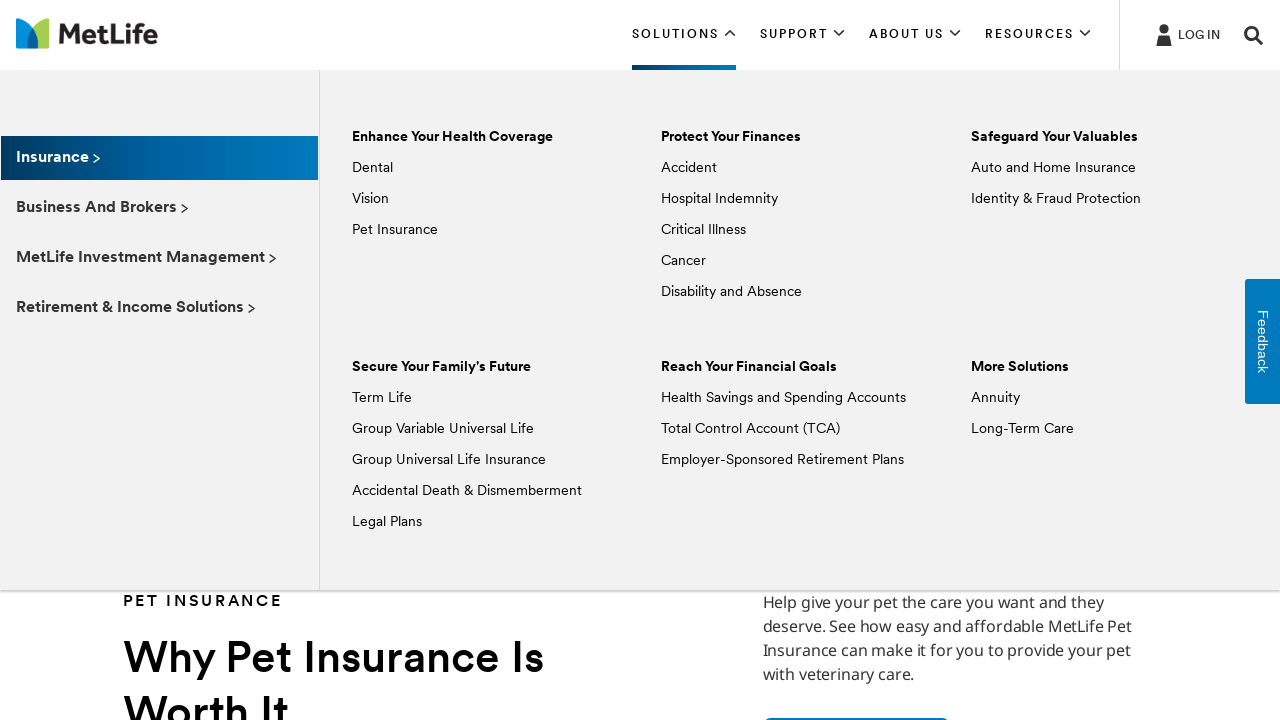

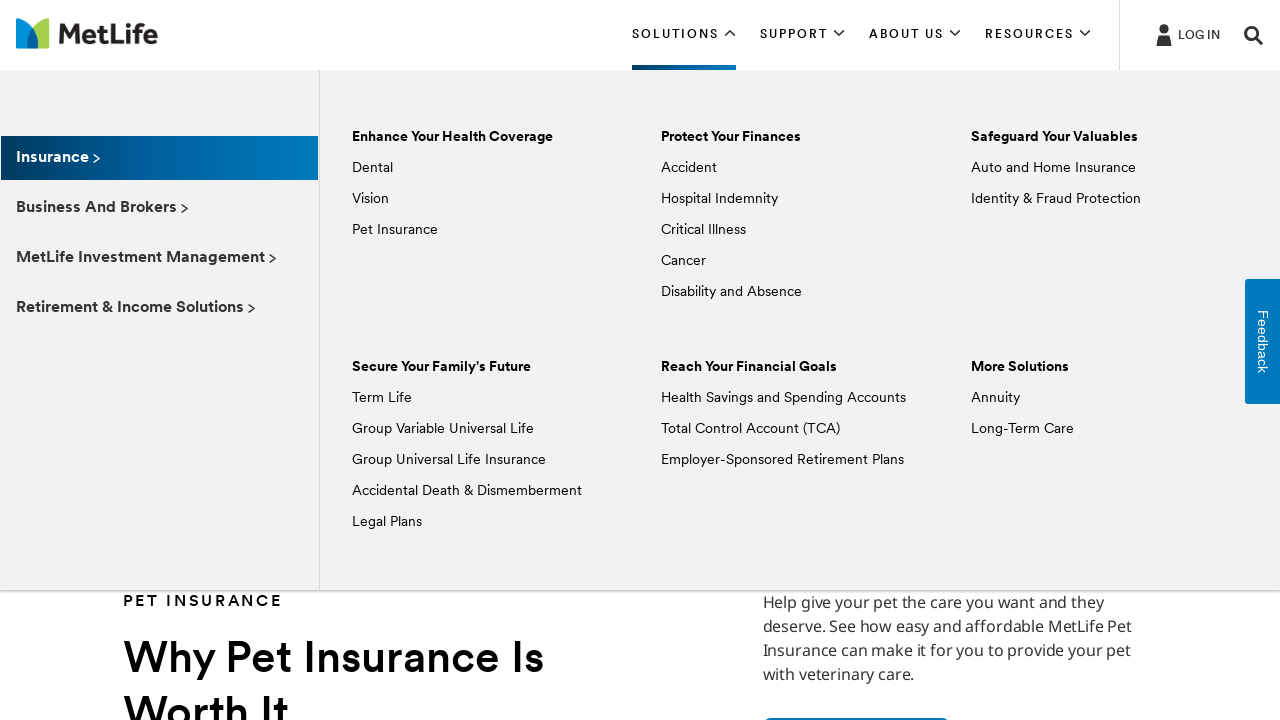